Tests filtering todos by clicking the 'Active' filter button shows only active todos

Starting URL: https://todomvc.com/examples/typescript-angular/#/

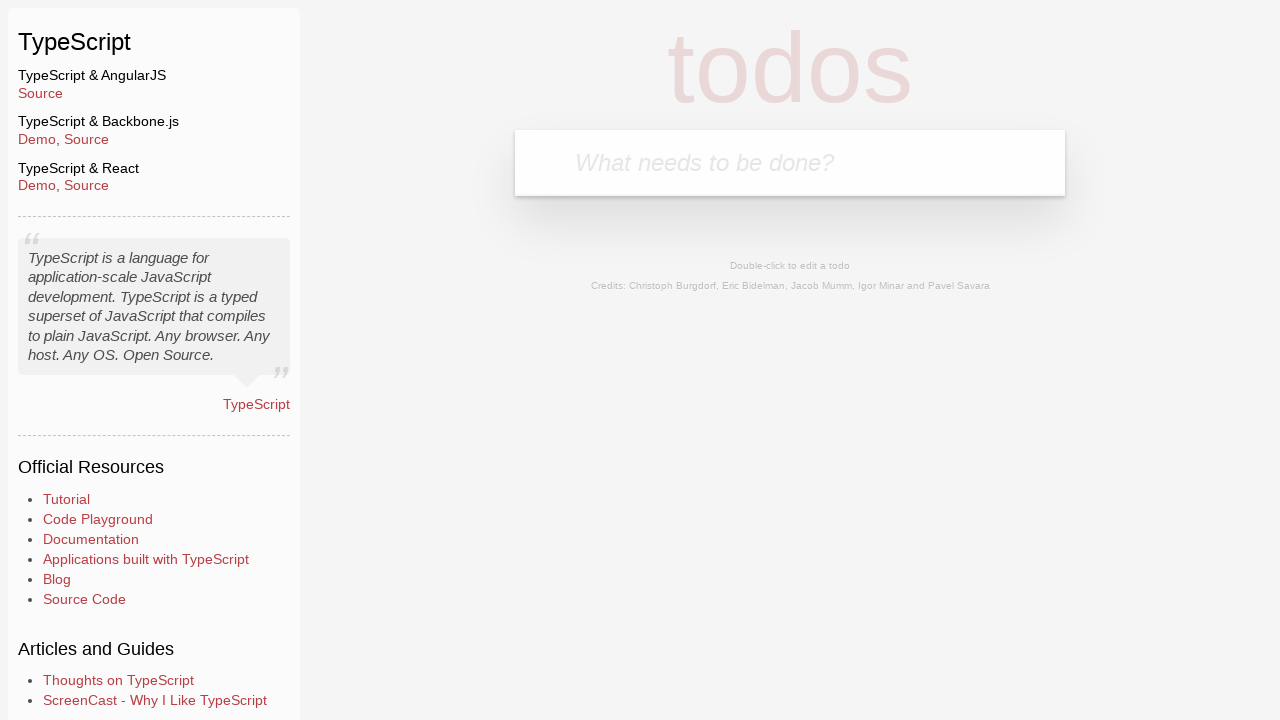

Filled new todo input with 'Example1' on .new-todo
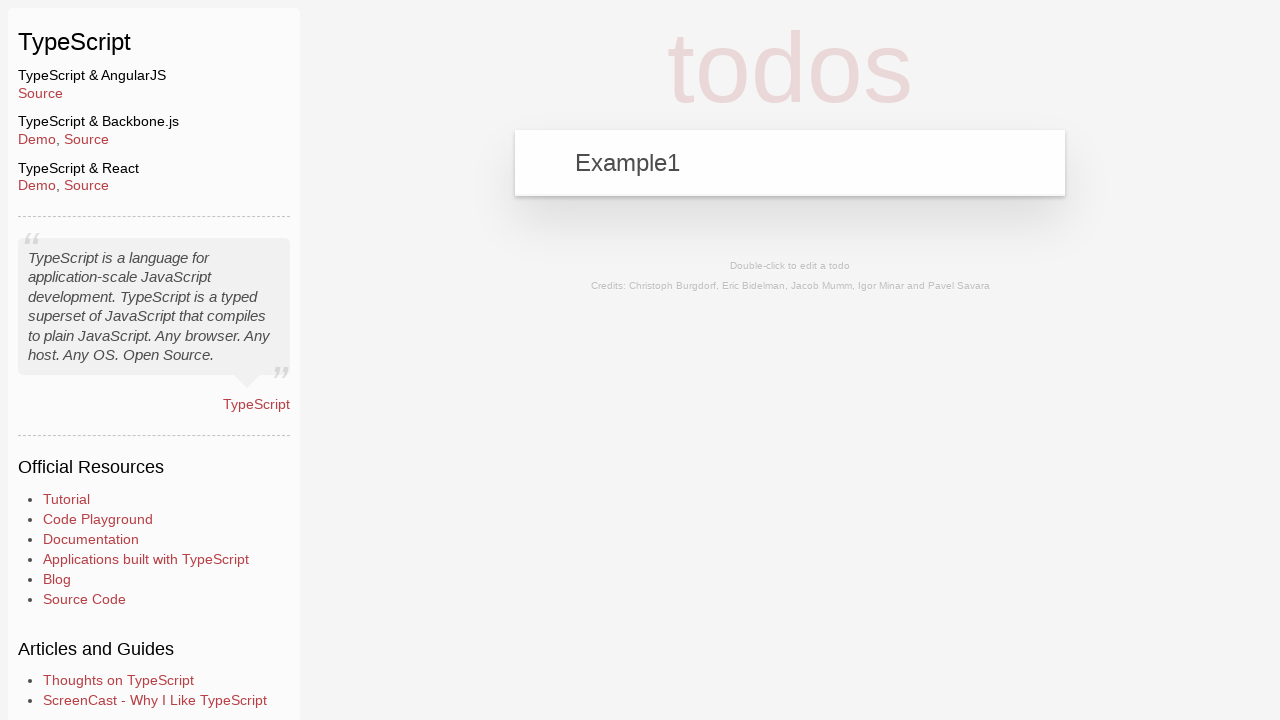

Pressed Enter to add first todo 'Example1' on .new-todo
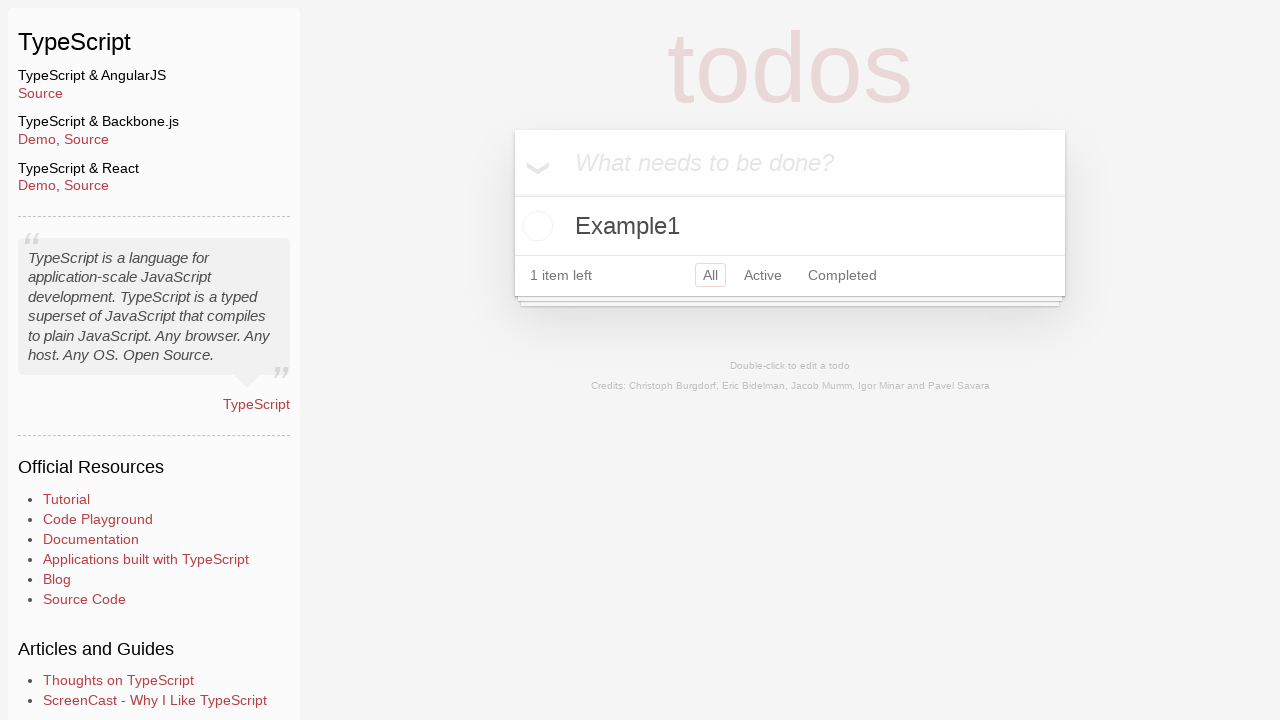

Filled new todo input with 'Example2' on .new-todo
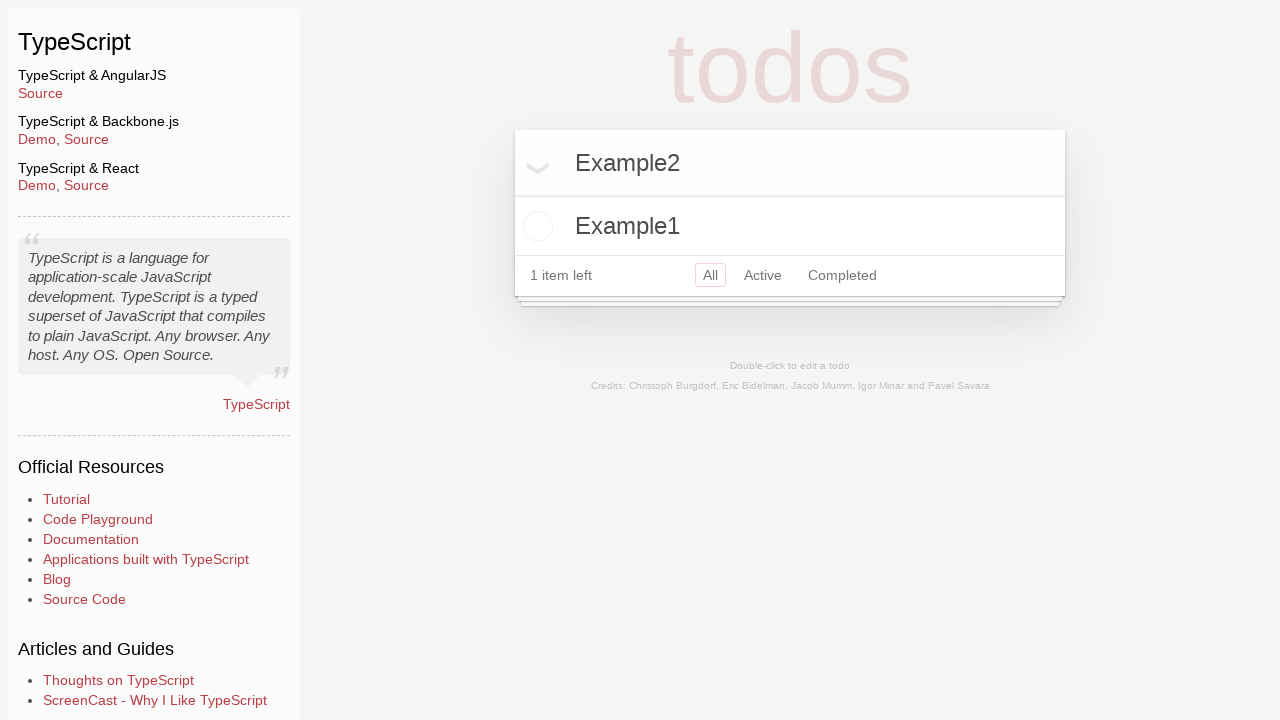

Pressed Enter to add second todo 'Example2' on .new-todo
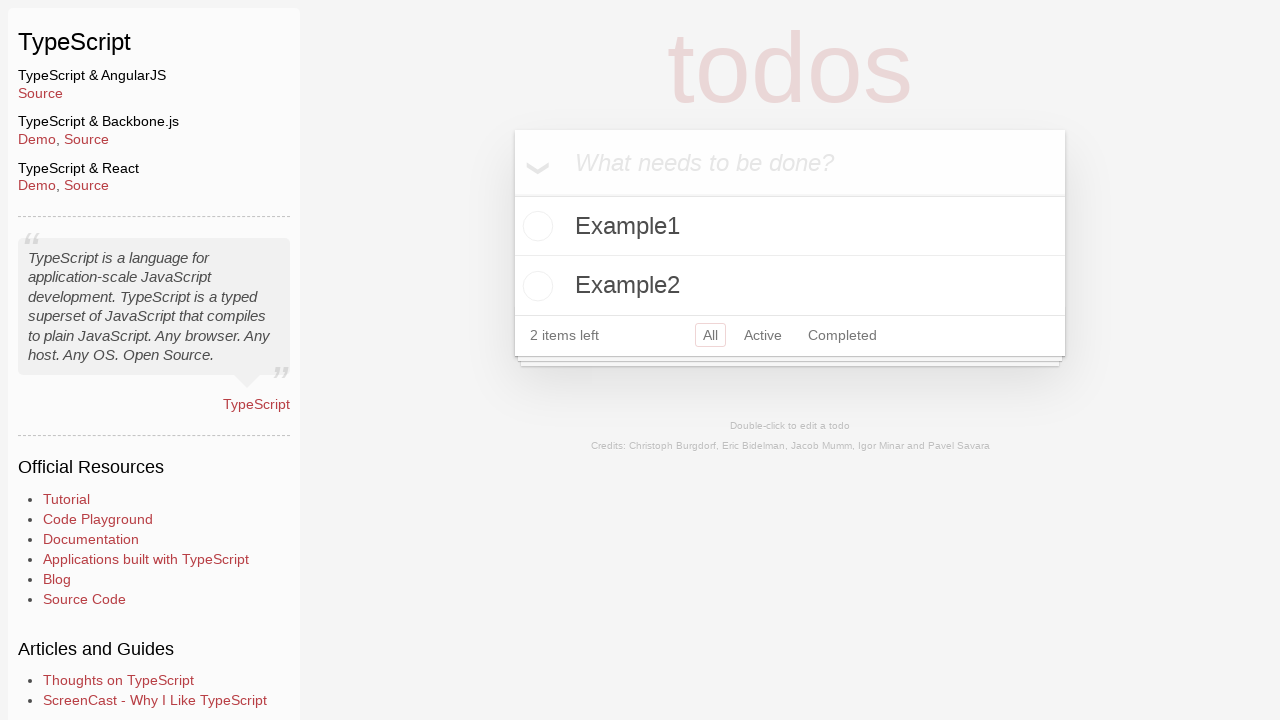

Clicked toggle checkbox to mark 'Example2' as completed at (535, 286) on li:has-text('Example2') .toggle
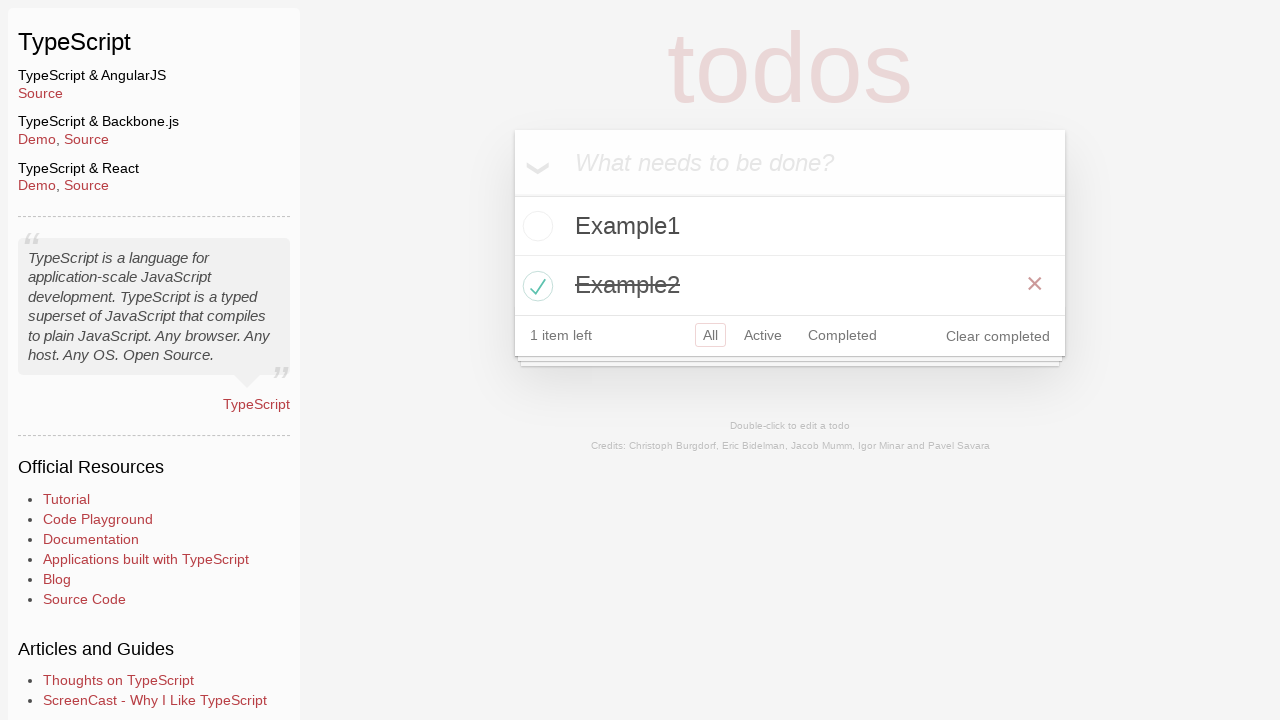

Clicked Active filter button to show only active todos at (763, 335) on a:has-text('Active')
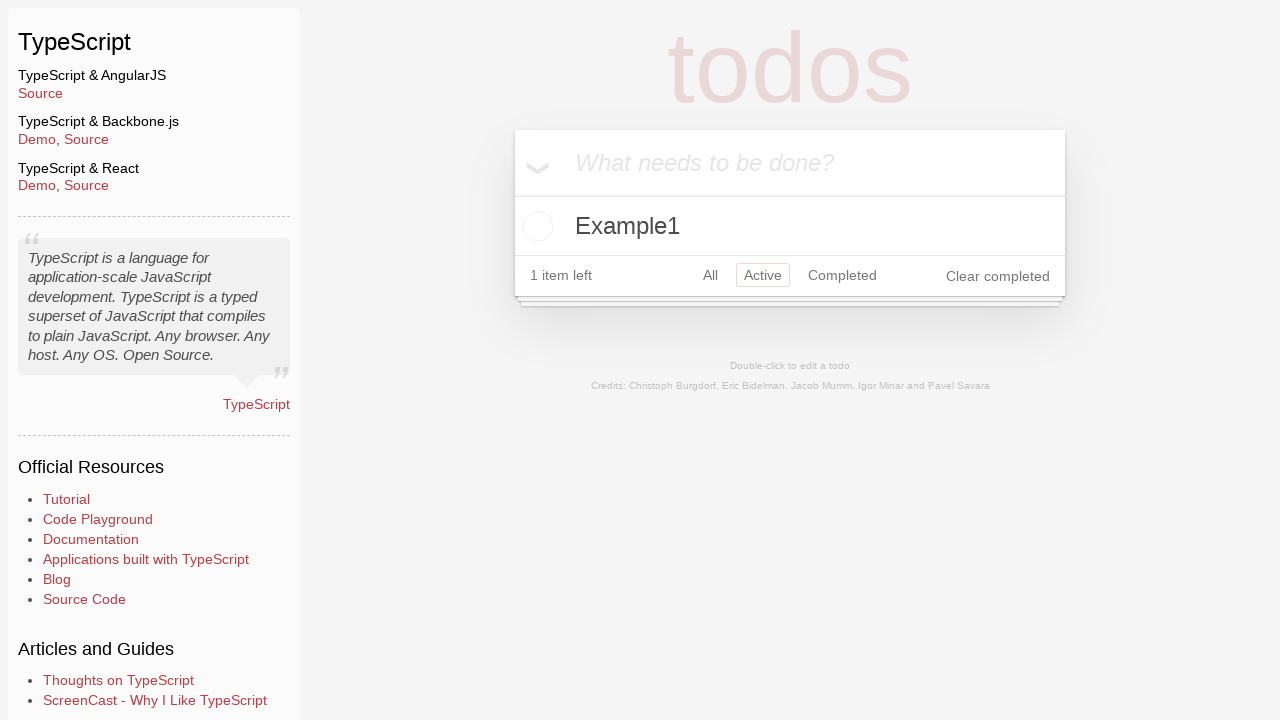

Verified that active todo 'Example1' is visible
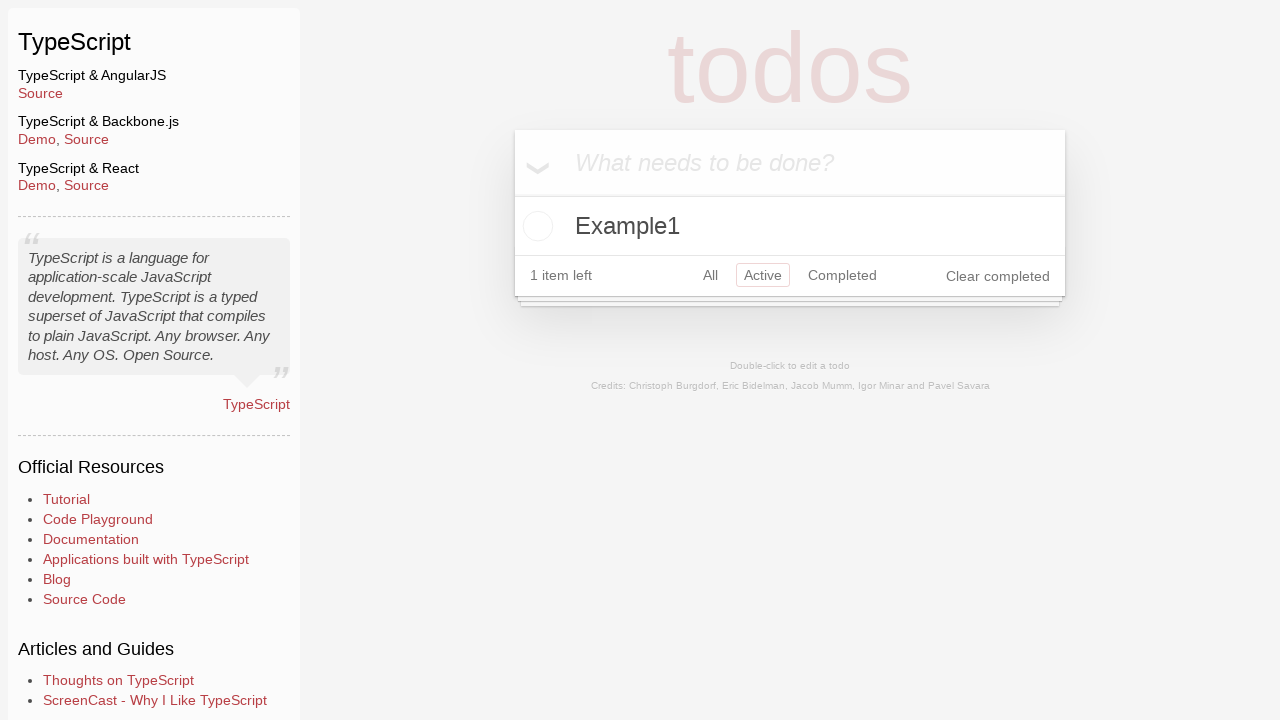

Verified that completed todo 'Example2' is hidden
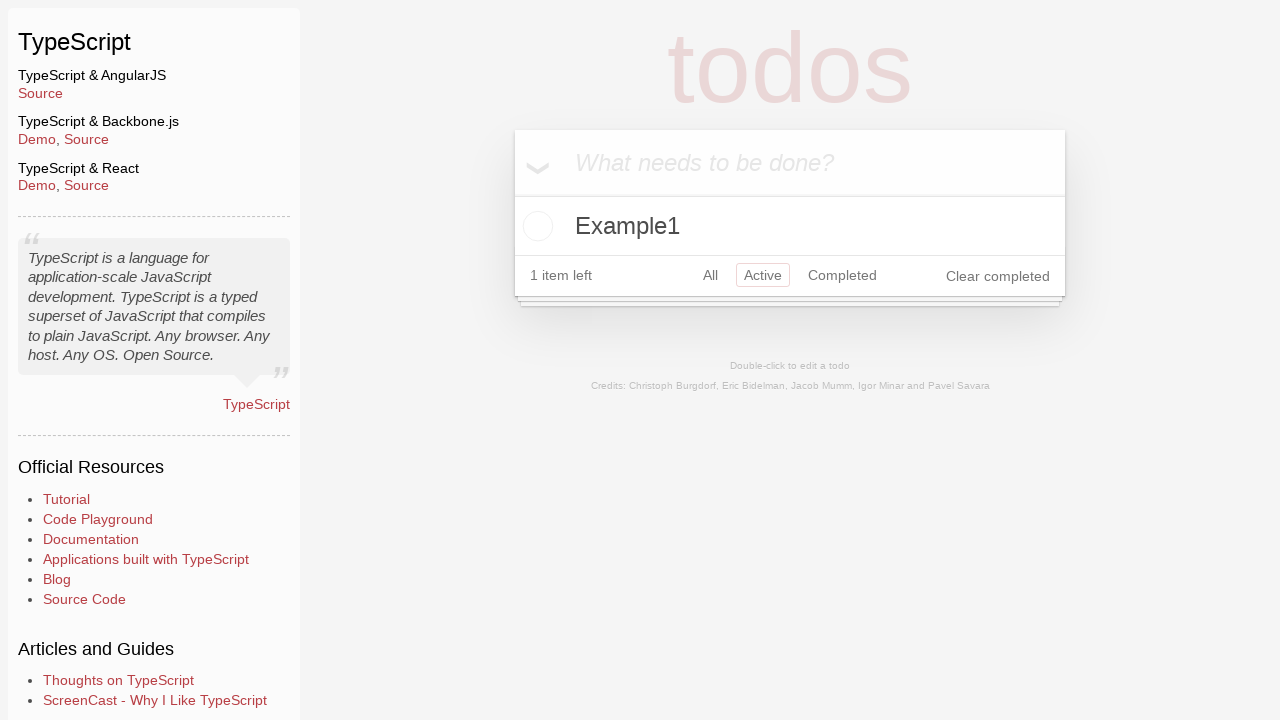

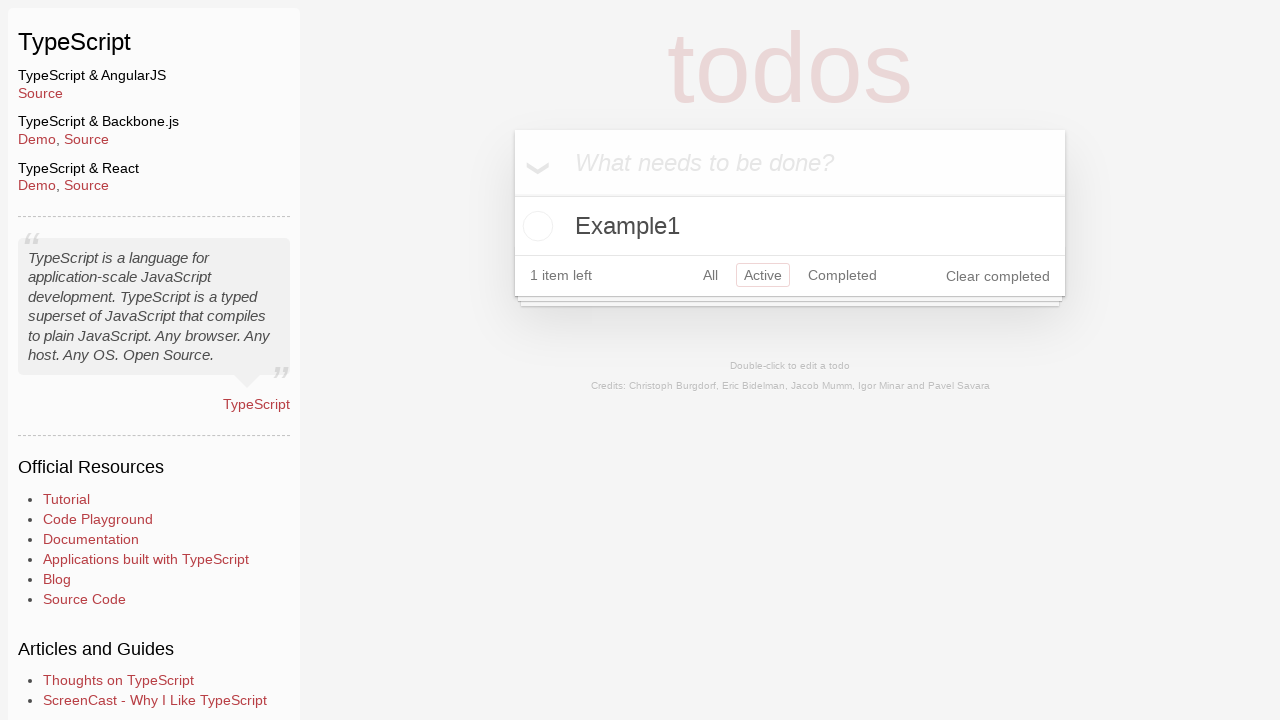